Tests multi-tab browser functionality by opening a new tab, navigating to a second page to retrieve a course name, then switching back to the original tab and entering that course name into a form field.

Starting URL: https://rahulshettyacademy.com/angularpractice/

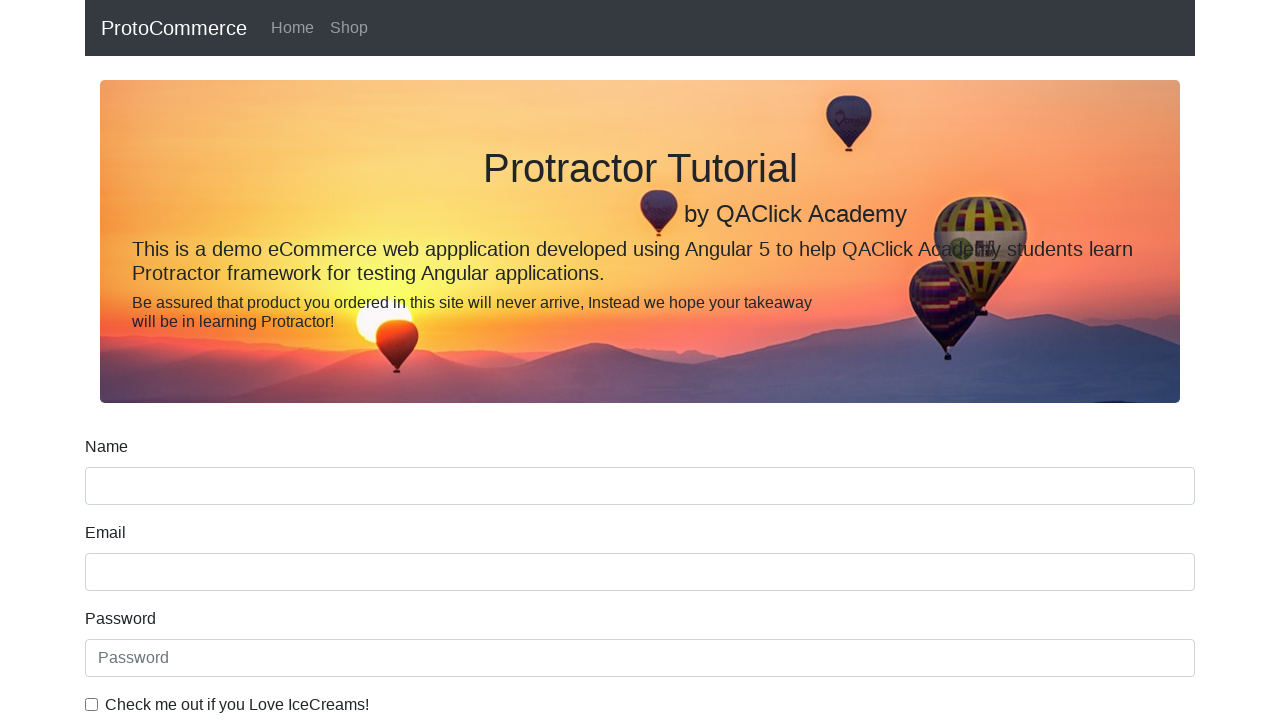

Opened a new browser tab
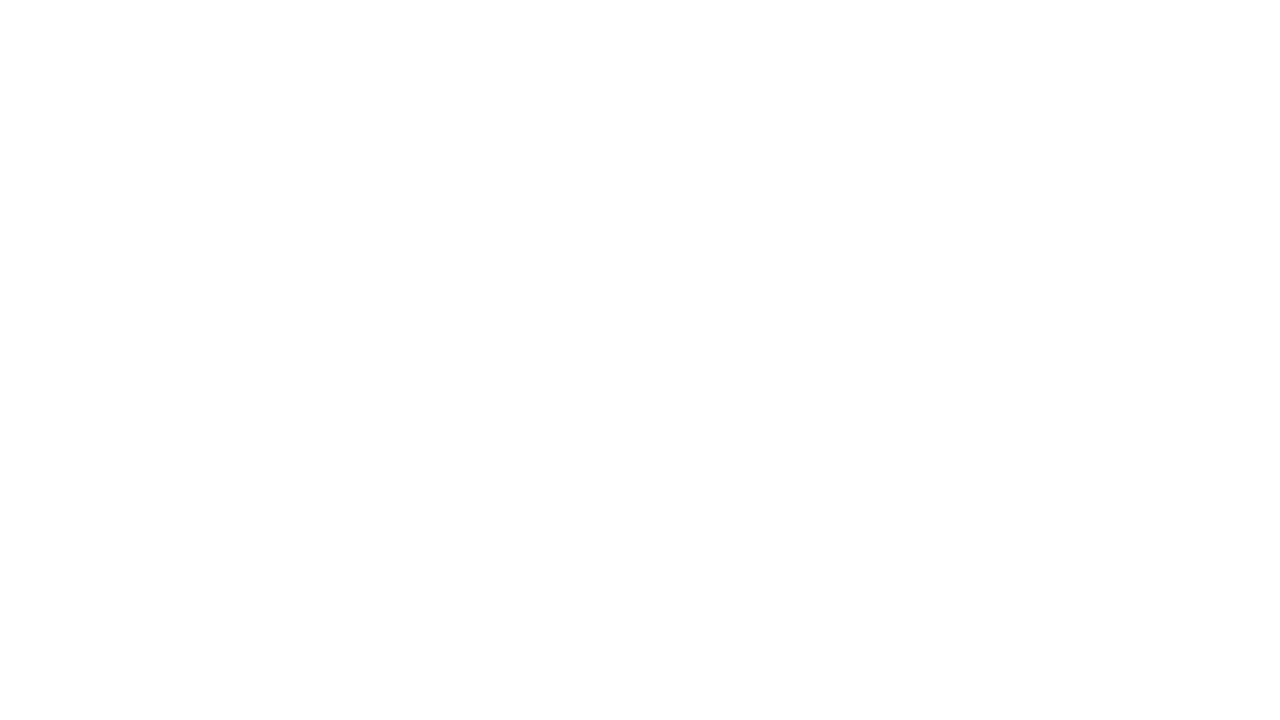

Navigated to Rahul Shetty Academy homepage in new tab
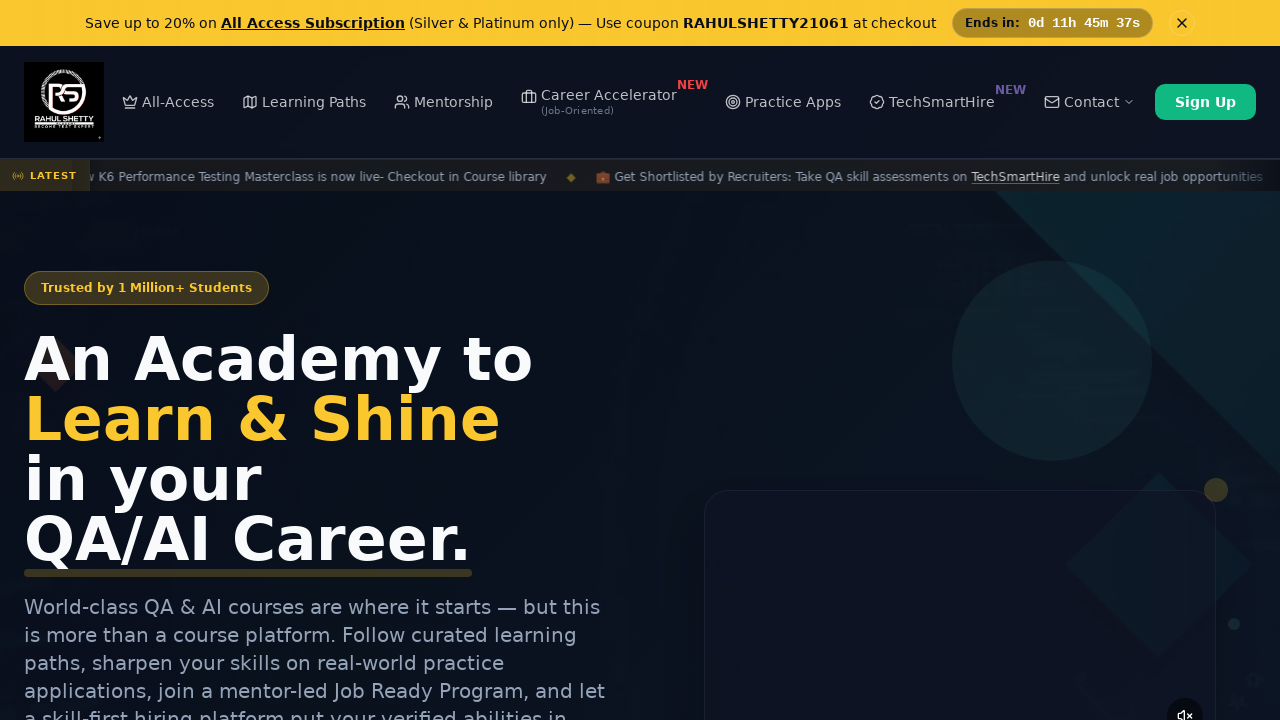

Waited for course links to load on homepage
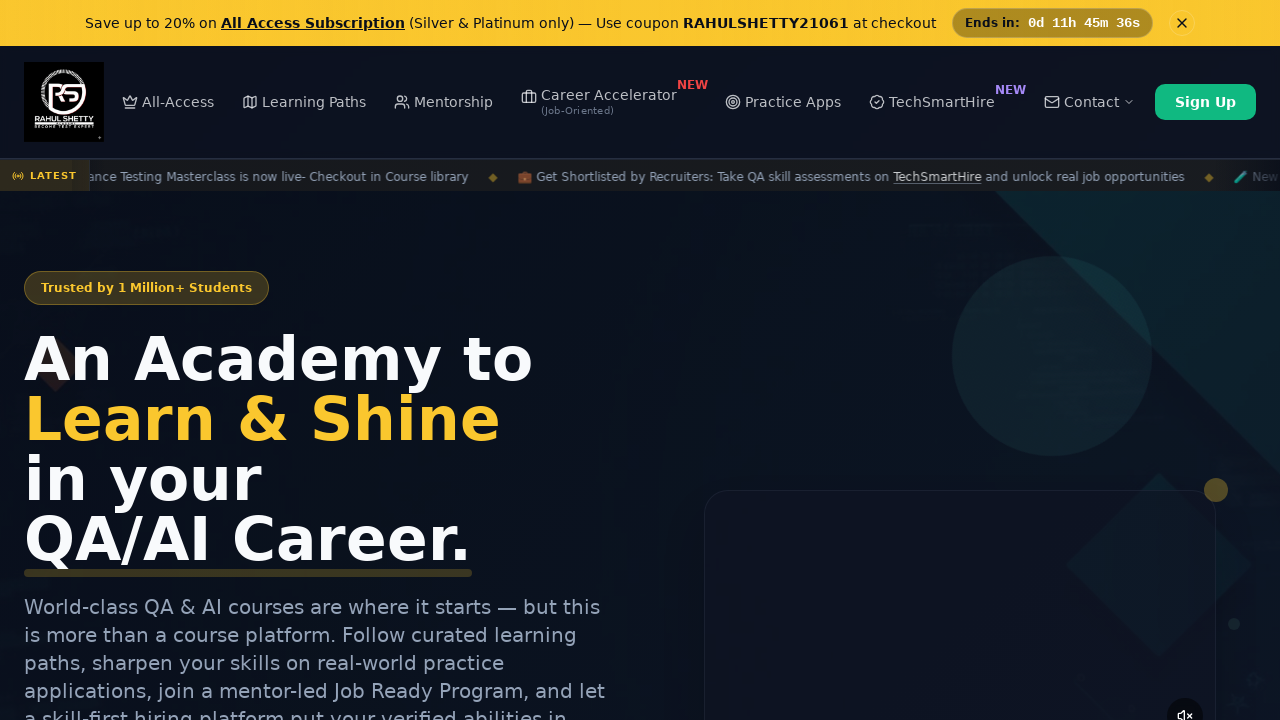

Located all course links on the page
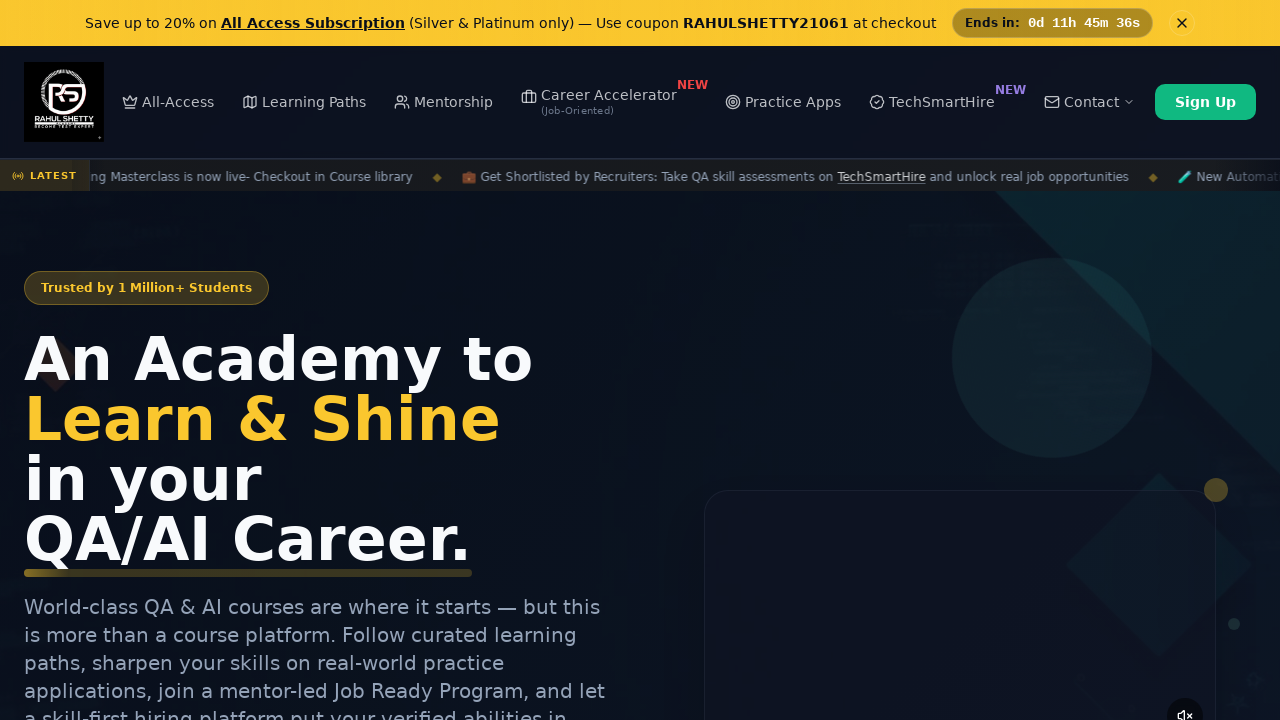

Retrieved course name from second course link: 'Playwright Testing'
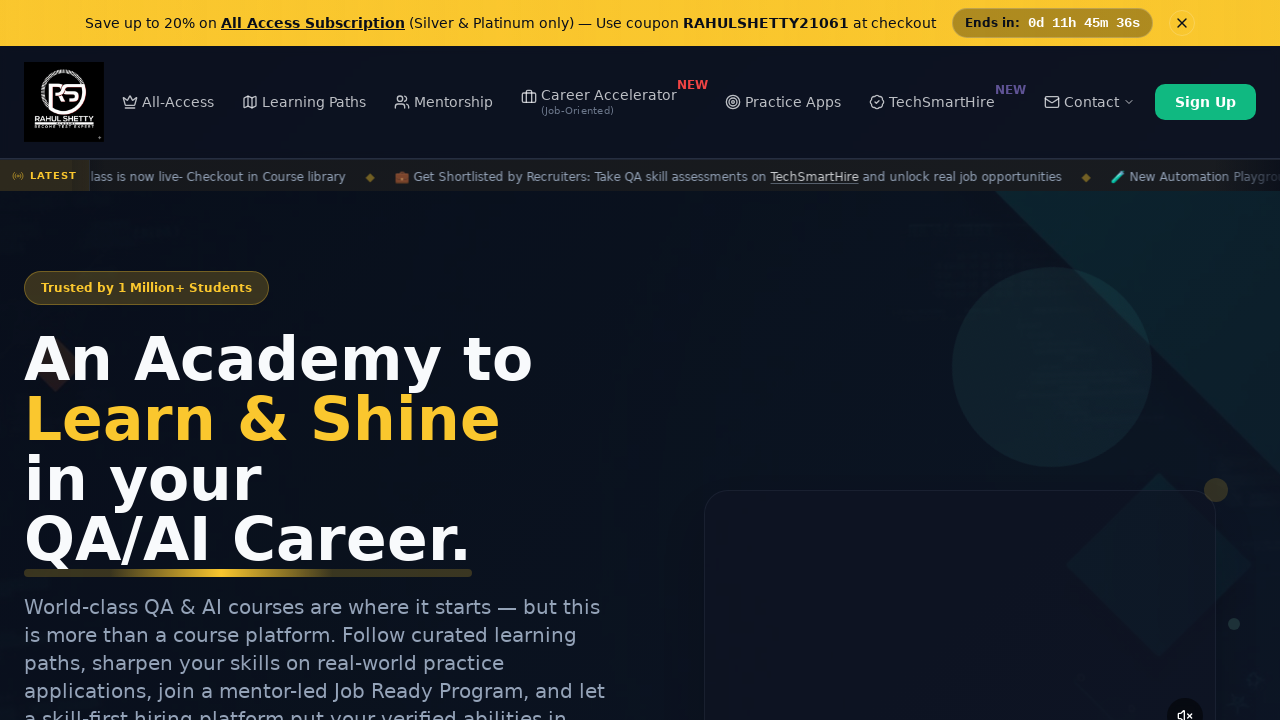

Switched back to original tab (angularpractice)
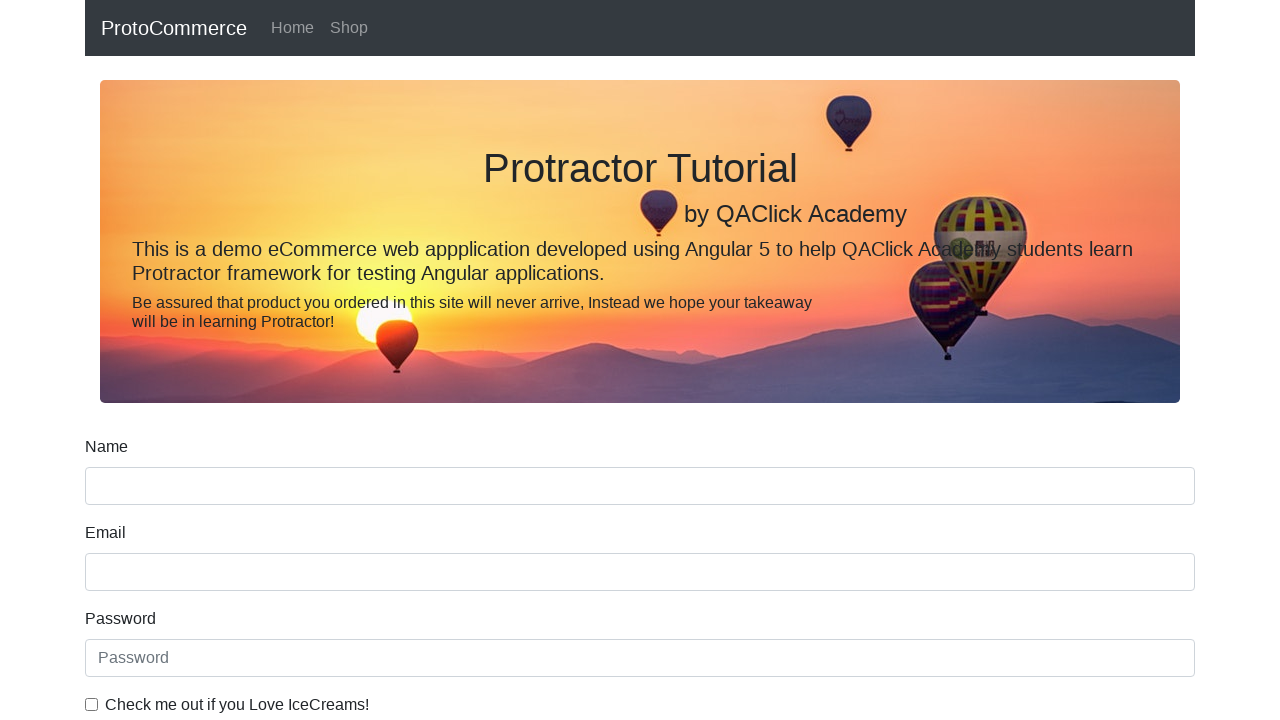

Filled form field with course name: 'Playwright Testing' on .form-control.ng-untouched.ng-pristine.ng-invalid
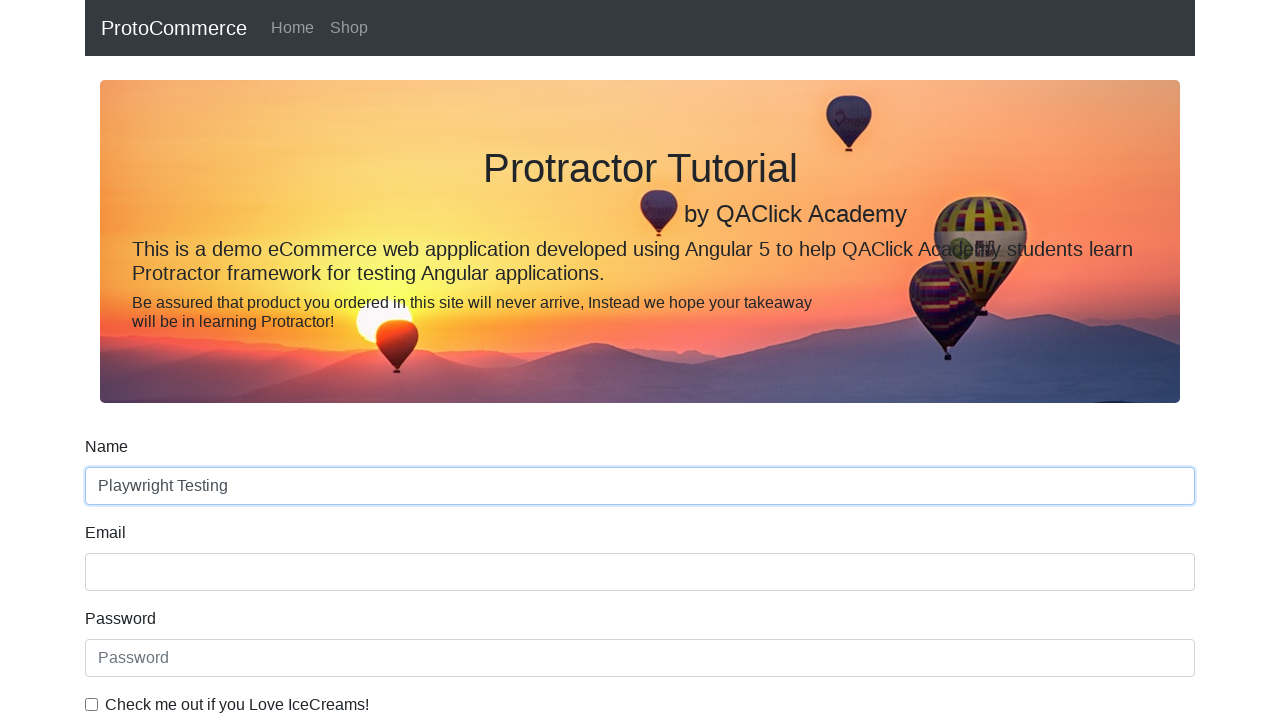

Closed the new tab
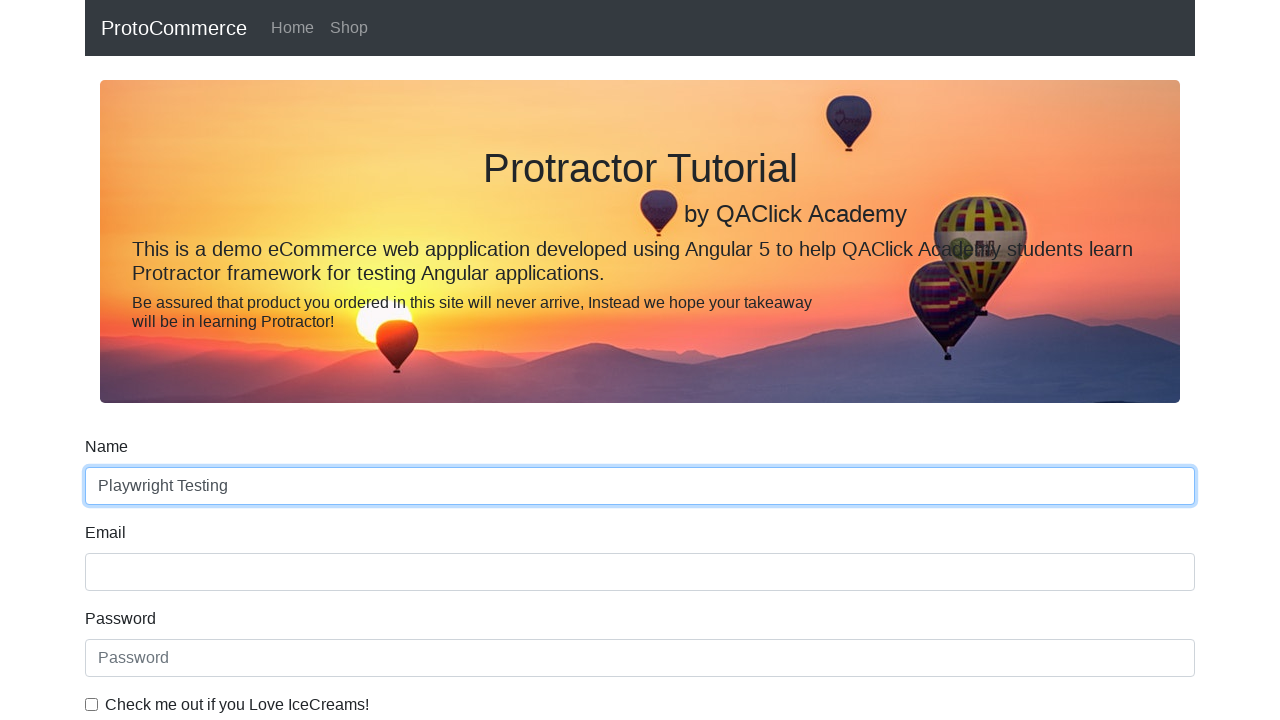

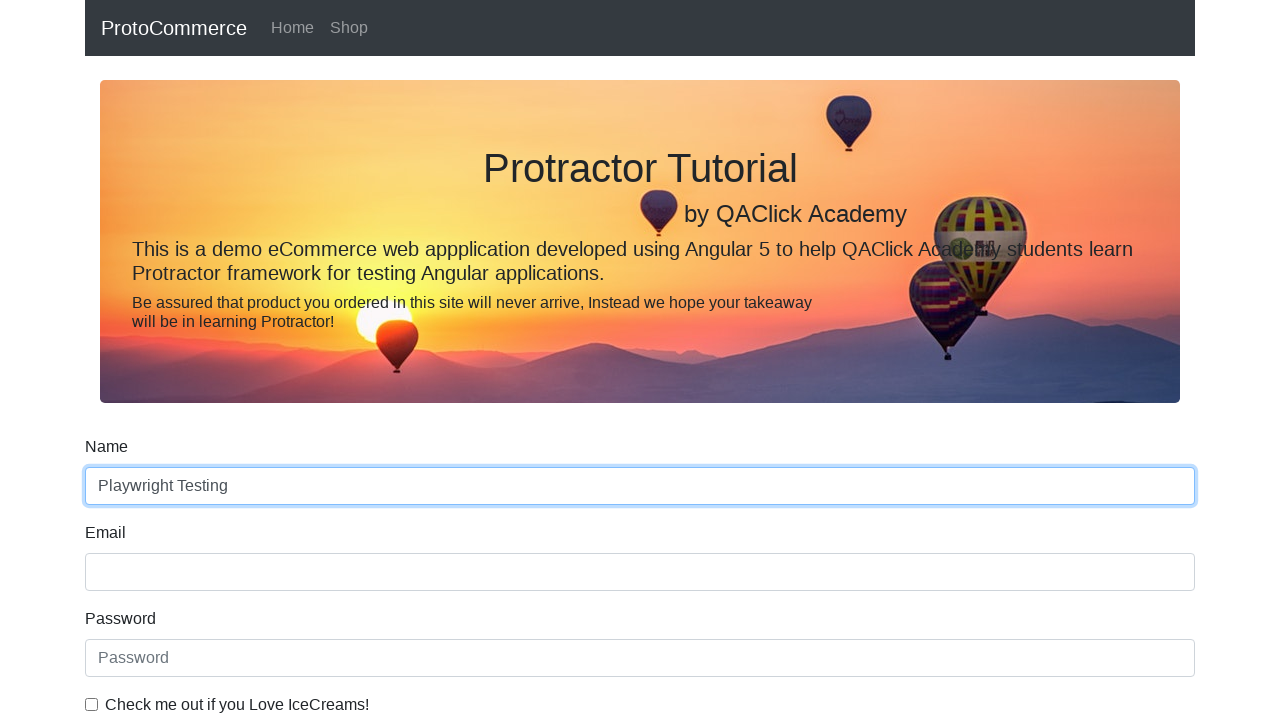